Navigates to an engagement ring settings collection page and clicks the "Load More" button to load additional products.

Starting URL: https://keyzarjewelry.com/collections/engagement-ring-settings

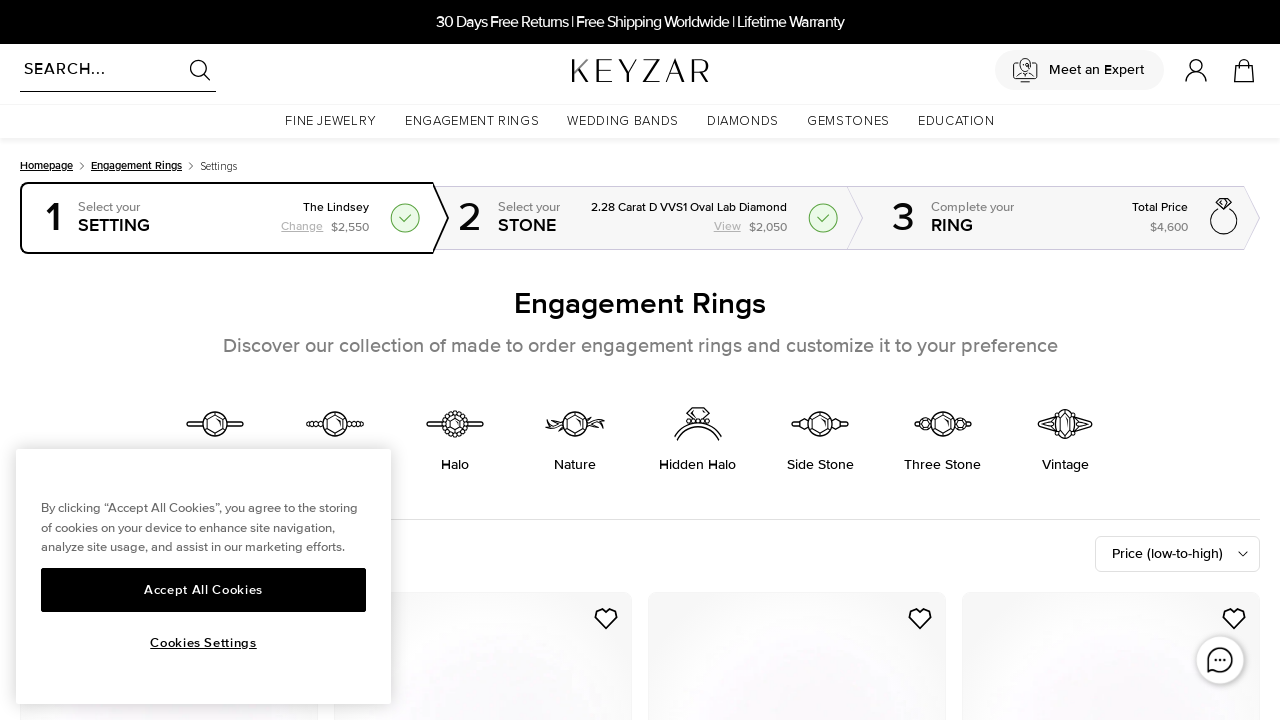

Waited 5 seconds for engagement ring settings page to fully load
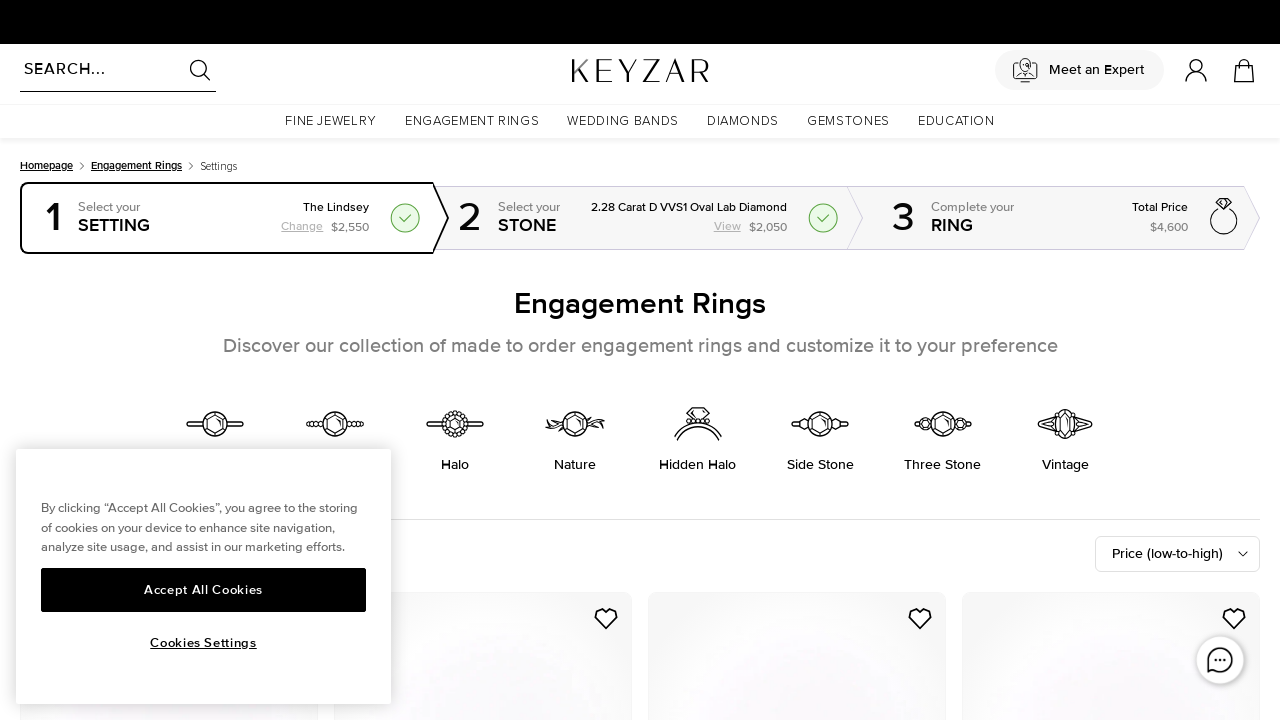

Clicked the 'Load More' button to load additional products at (640, 468) on button.tangiblee-load-more
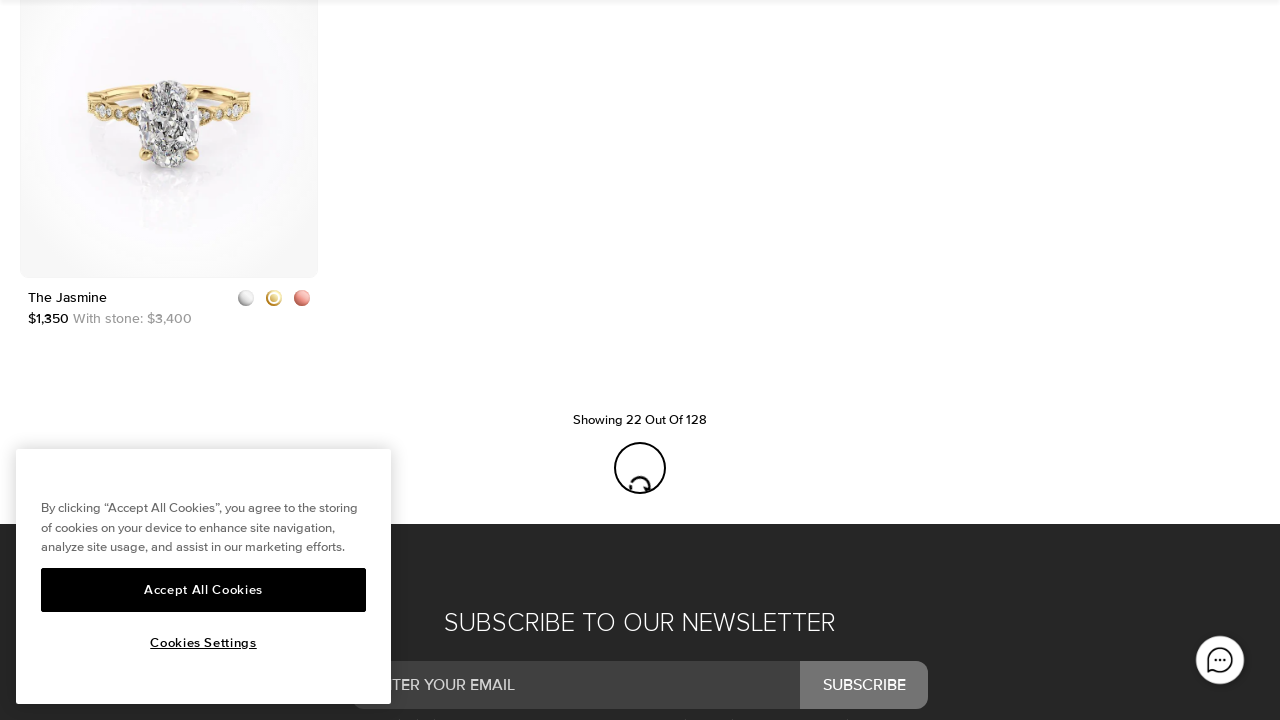

Waited 3 seconds for additional product content to load
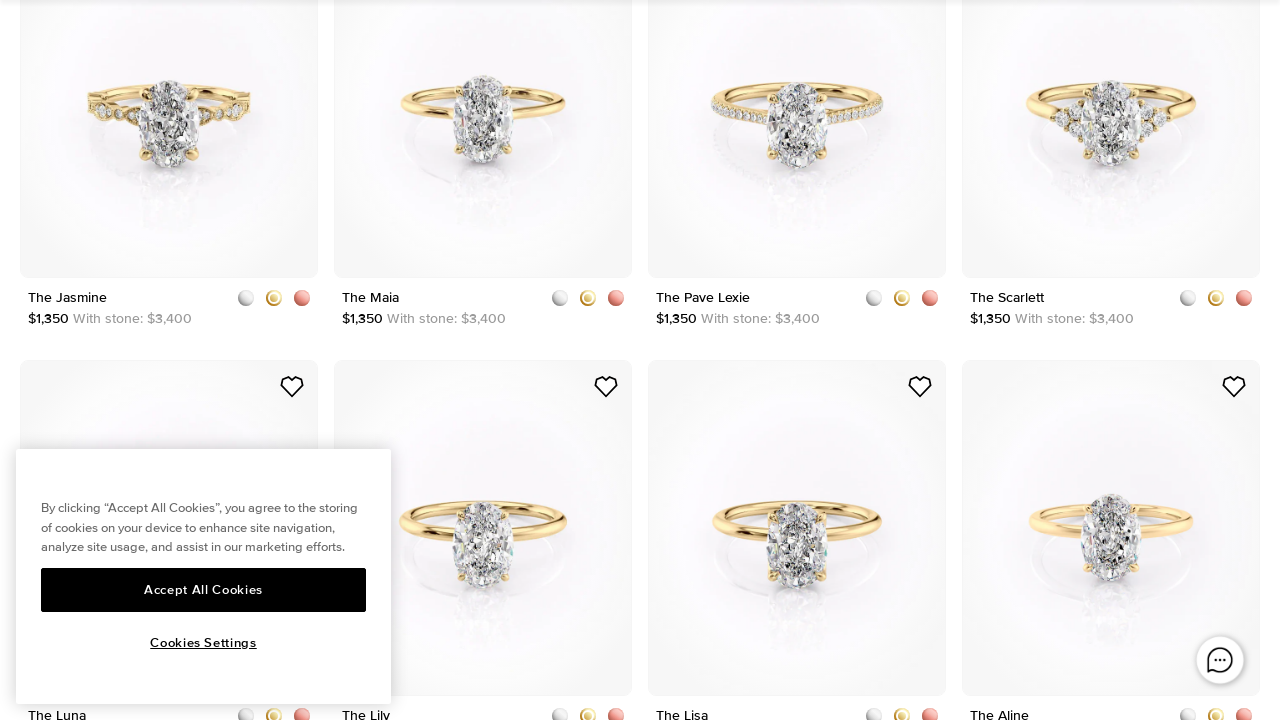

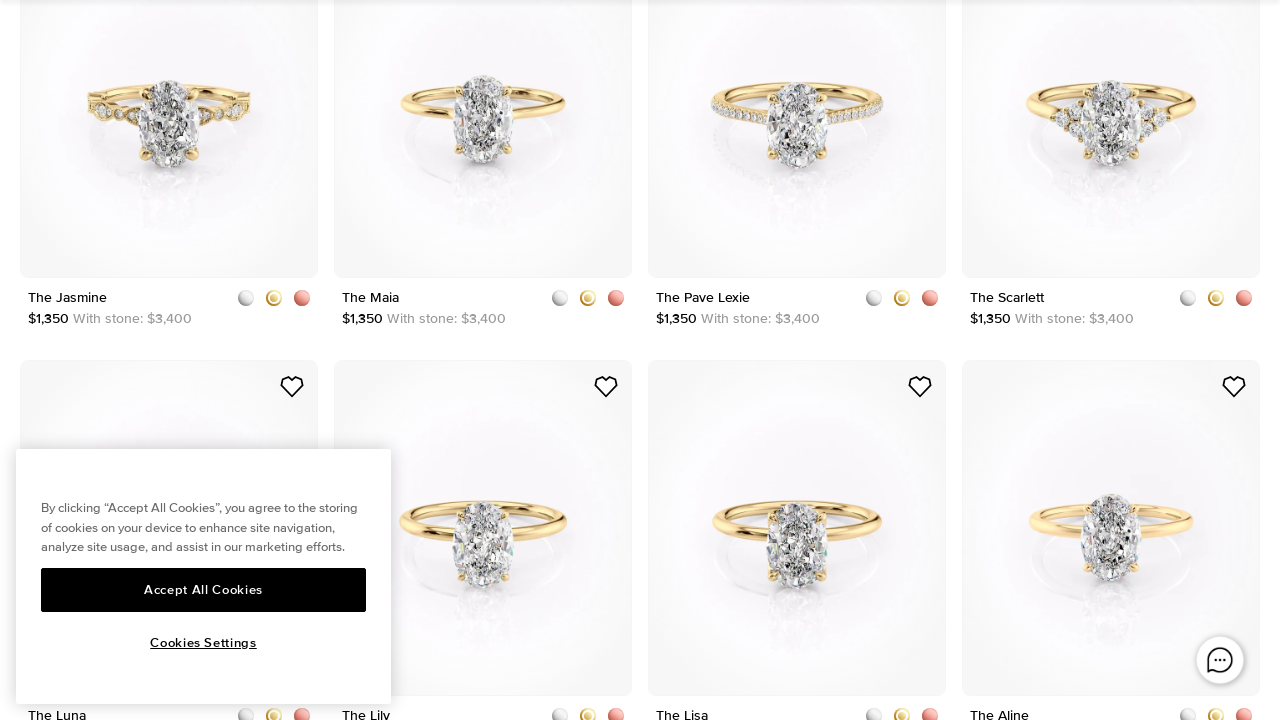